Tests adding a non-existent CEP code and verifies that an error message is displayed

Starting URL: https://sitetc1kaykywaleskabreno.vercel.app/medico

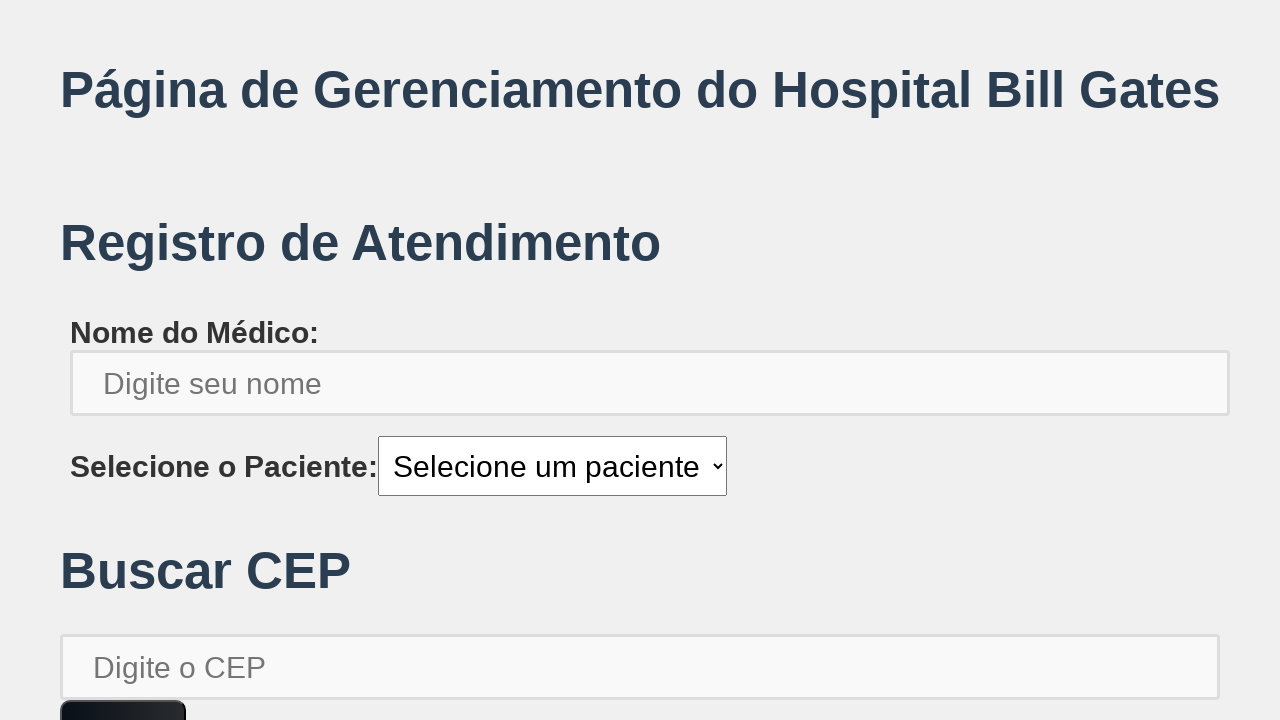

Filled CEP field with non-existent code '99999999' on //*[@id='root']/div/div[3]/input
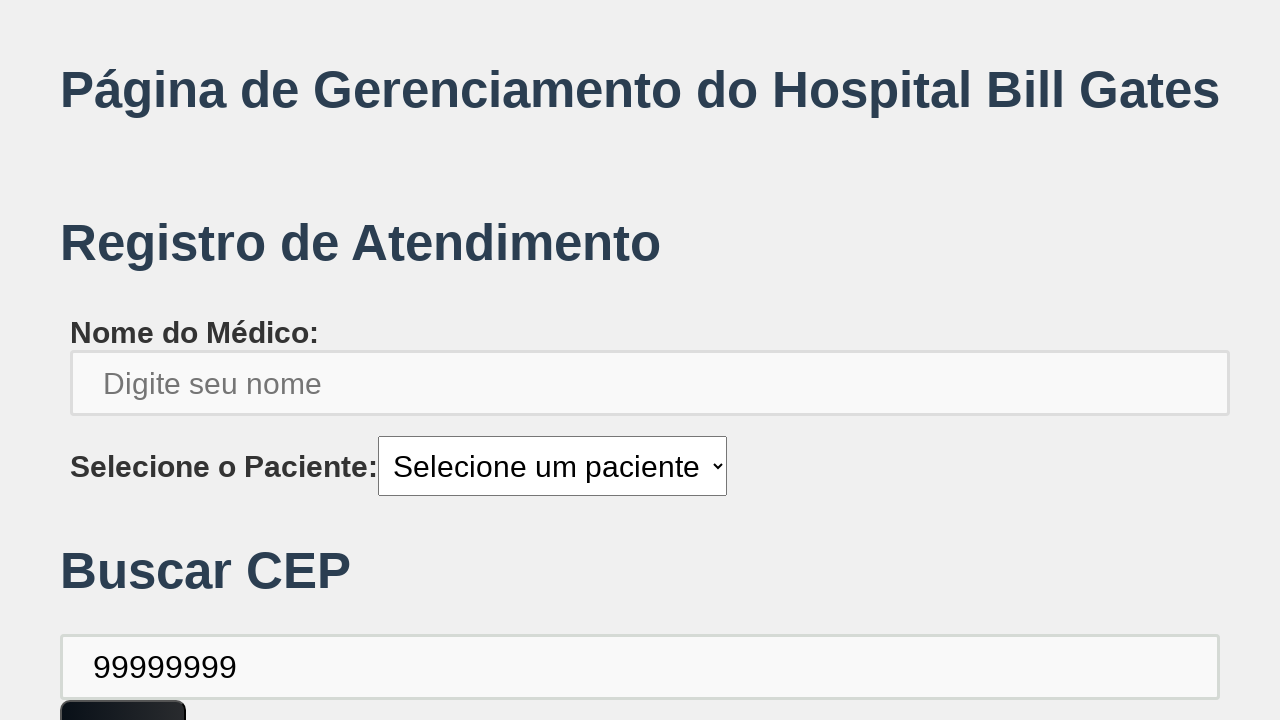

Clicked confirm button to submit non-existent CEP at (123, 692) on xpath=//*[@id='root']/div/div[3]/button
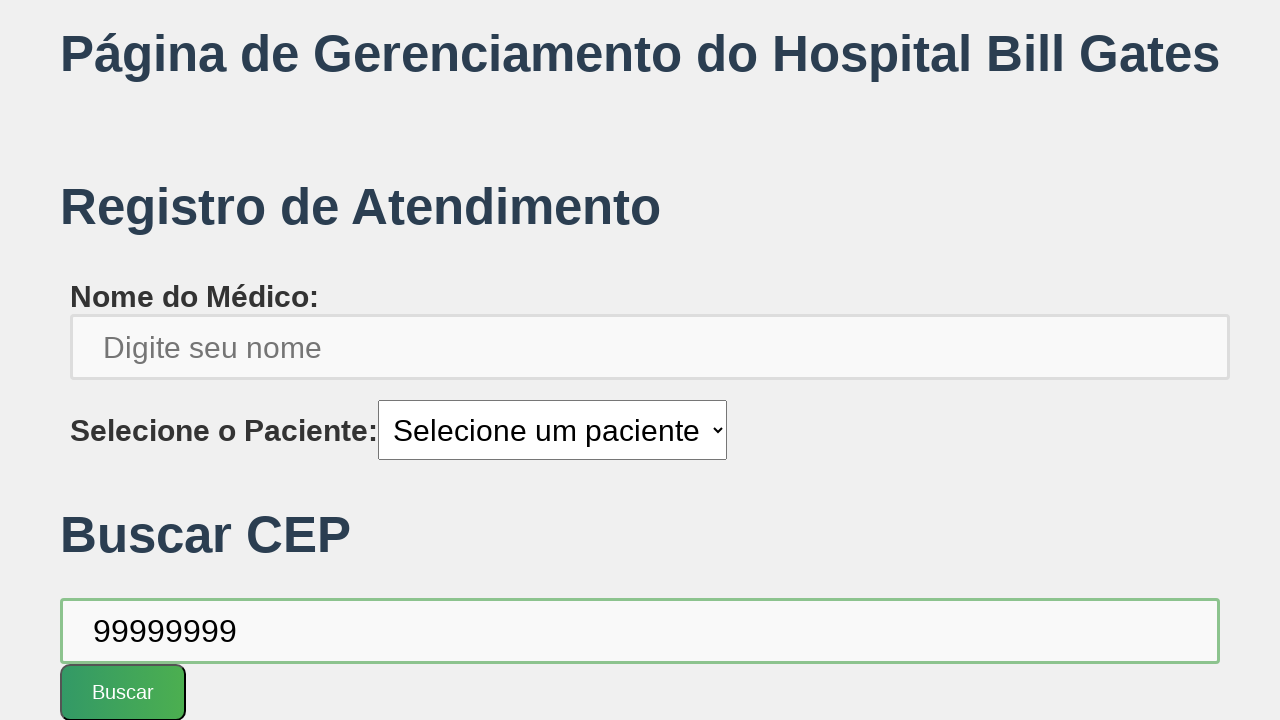

Error message element appeared for non-existent CEP
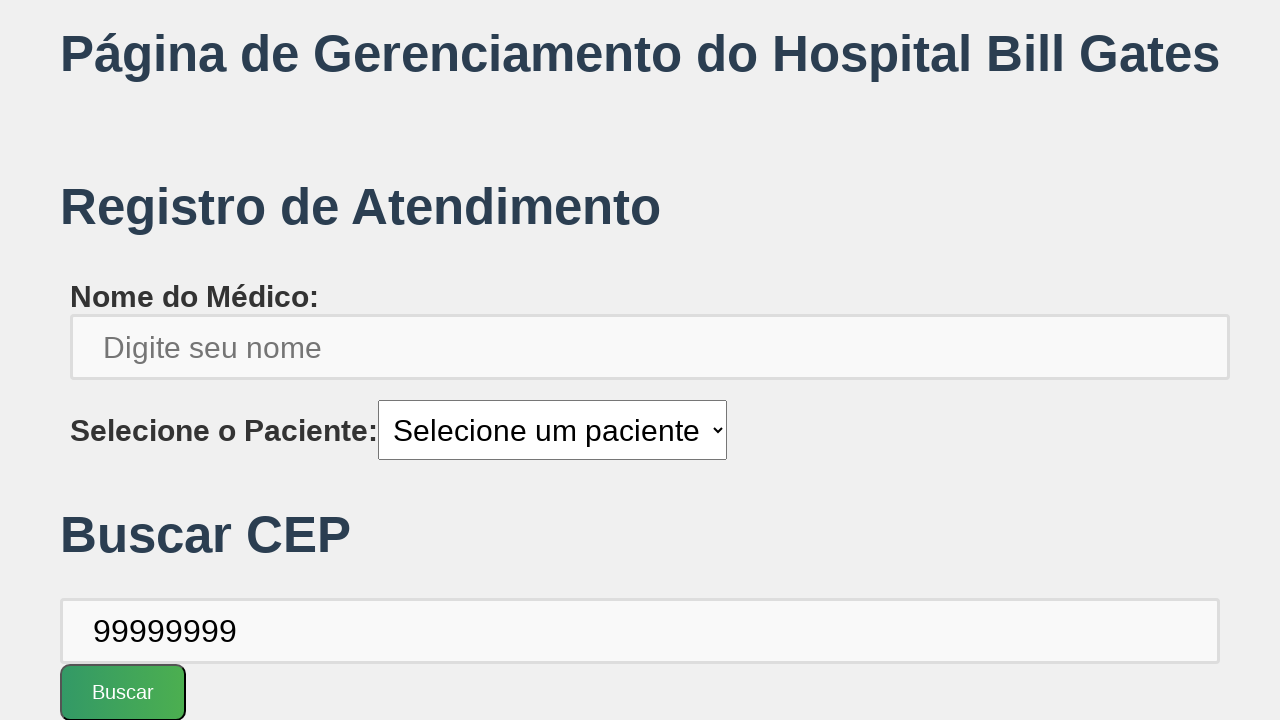

Verified that error message for non-existent CEP is visible
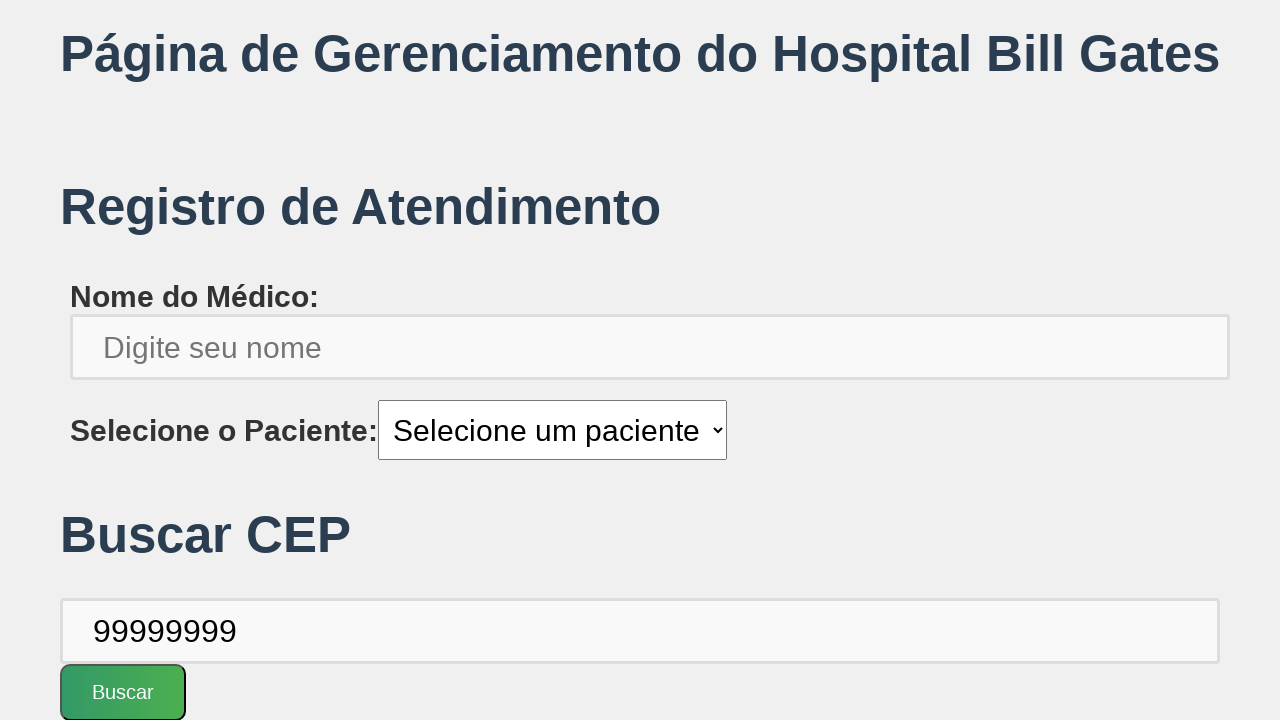

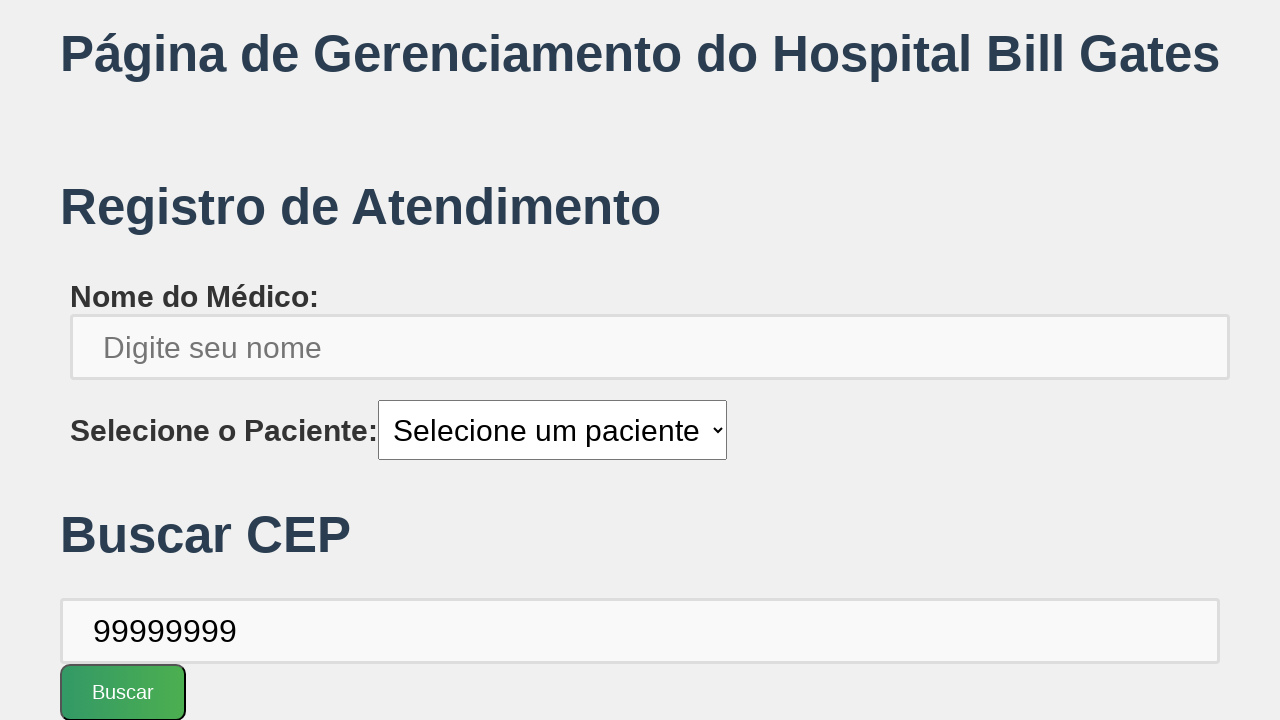